Tests drag and drop functionality by dragging column A to column B's position using HTML5 drag and drop simulation.

Starting URL: http://the-internet.herokuapp.com/drag_and_drop

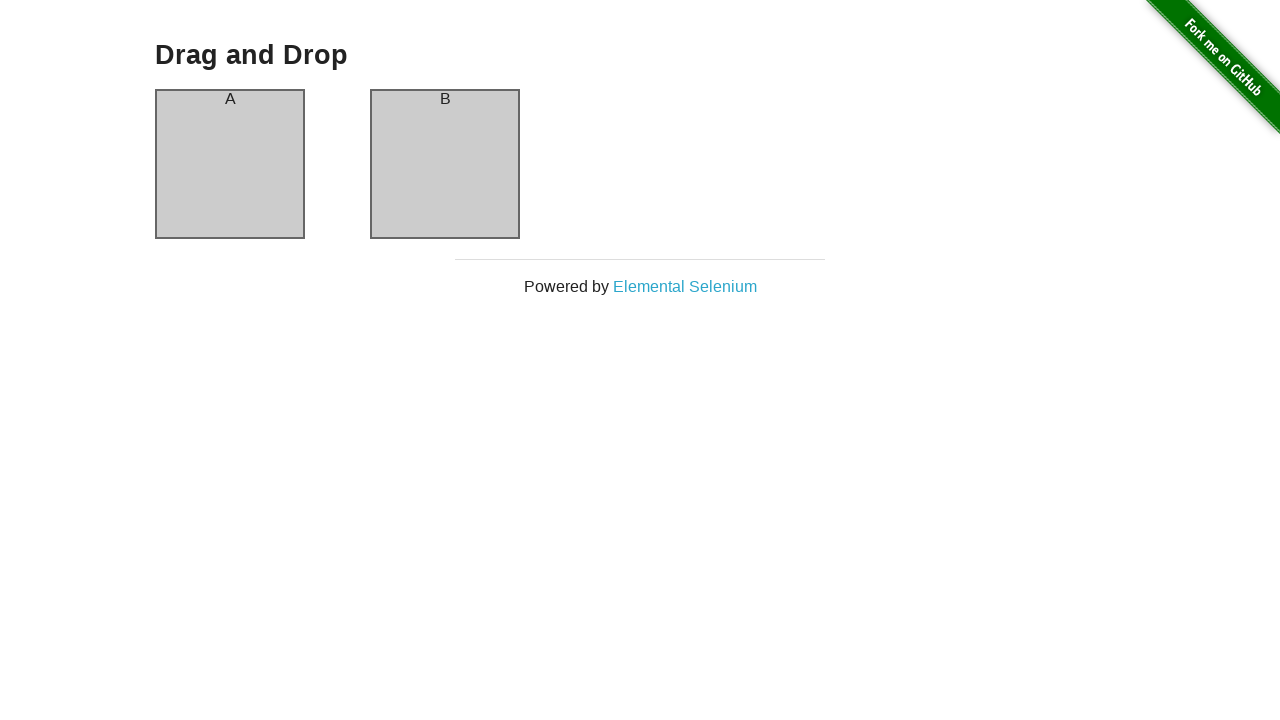

Waited for column A element to be ready
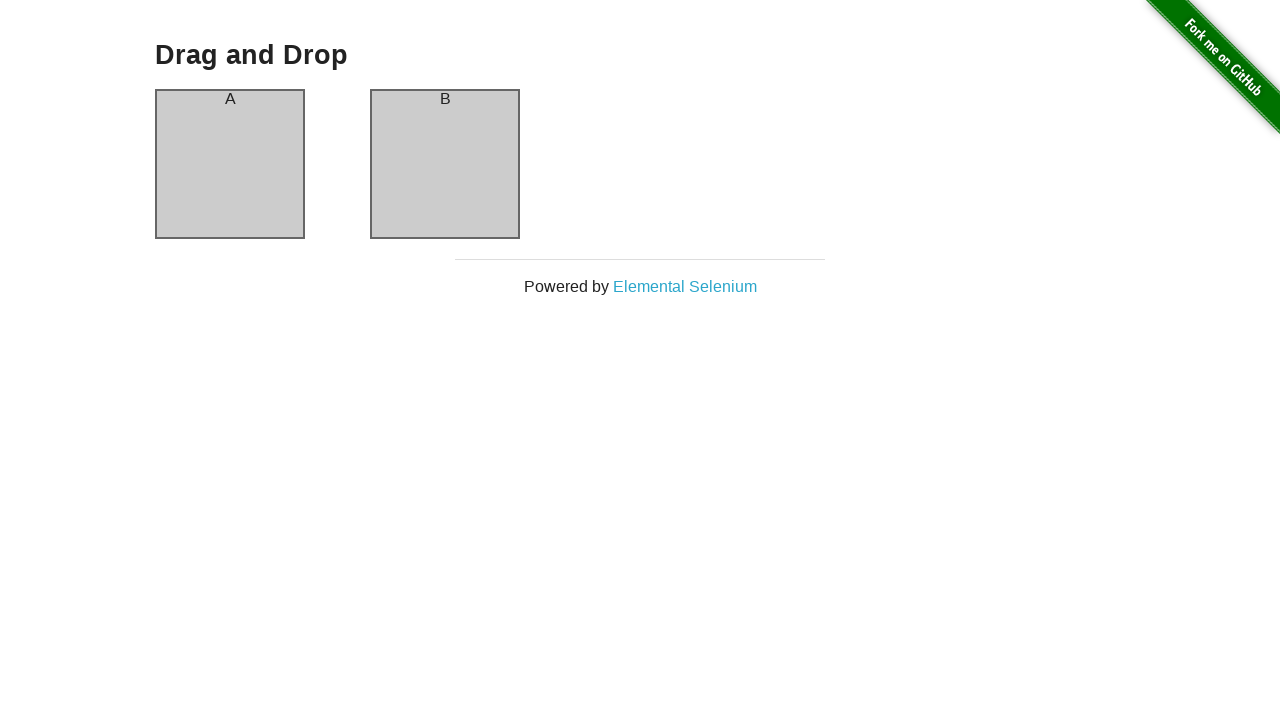

Waited for column B element to be ready
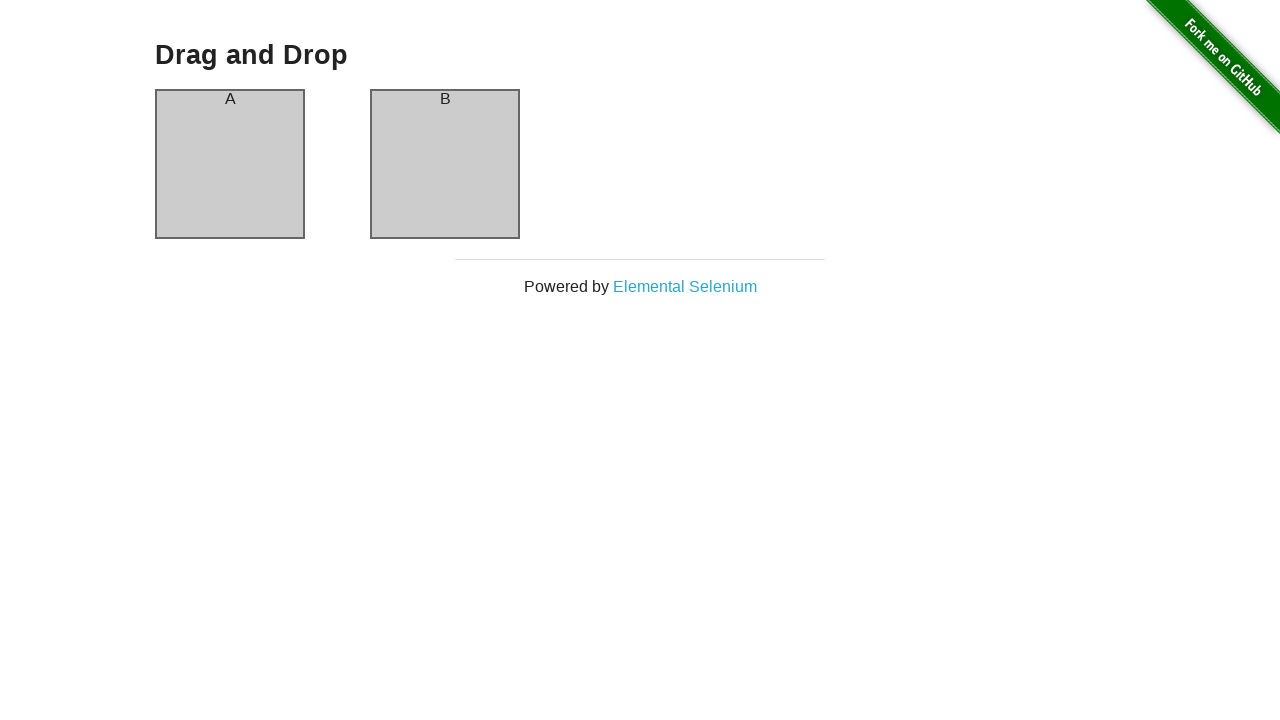

Dragged column A to column B position using HTML5 drag and drop at (445, 164)
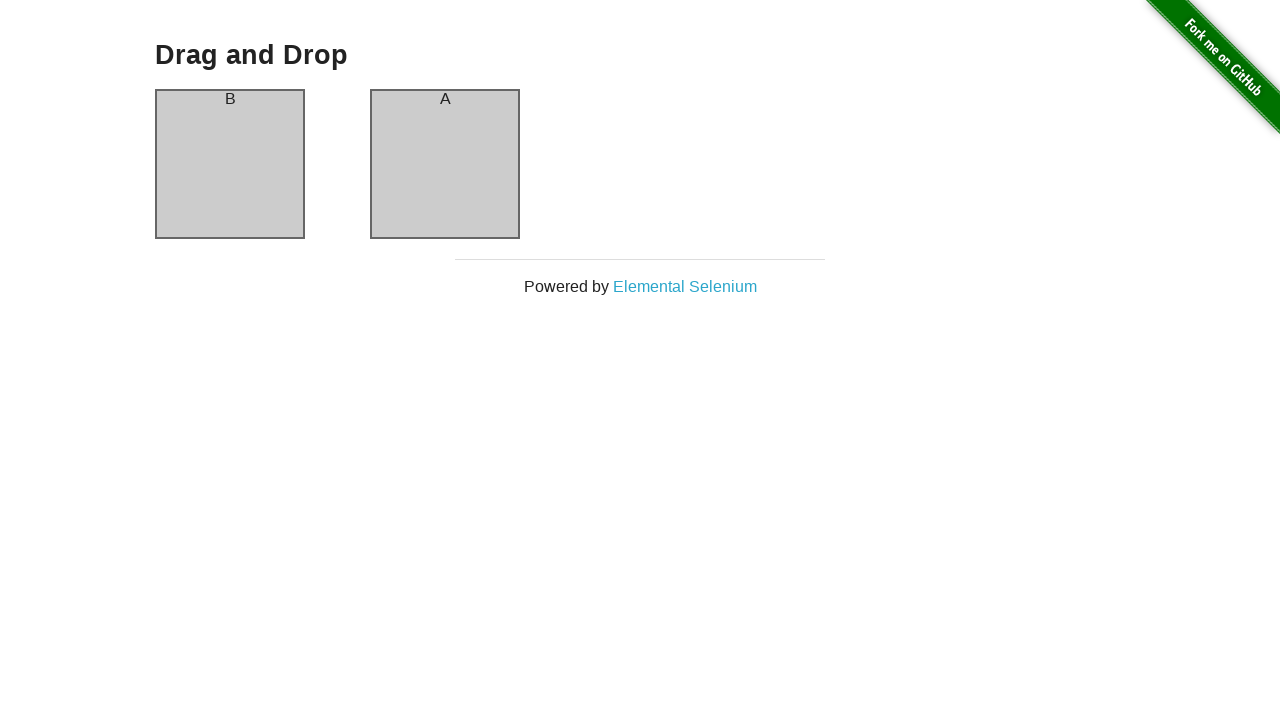

Waited 1 second to observe the drag and drop result
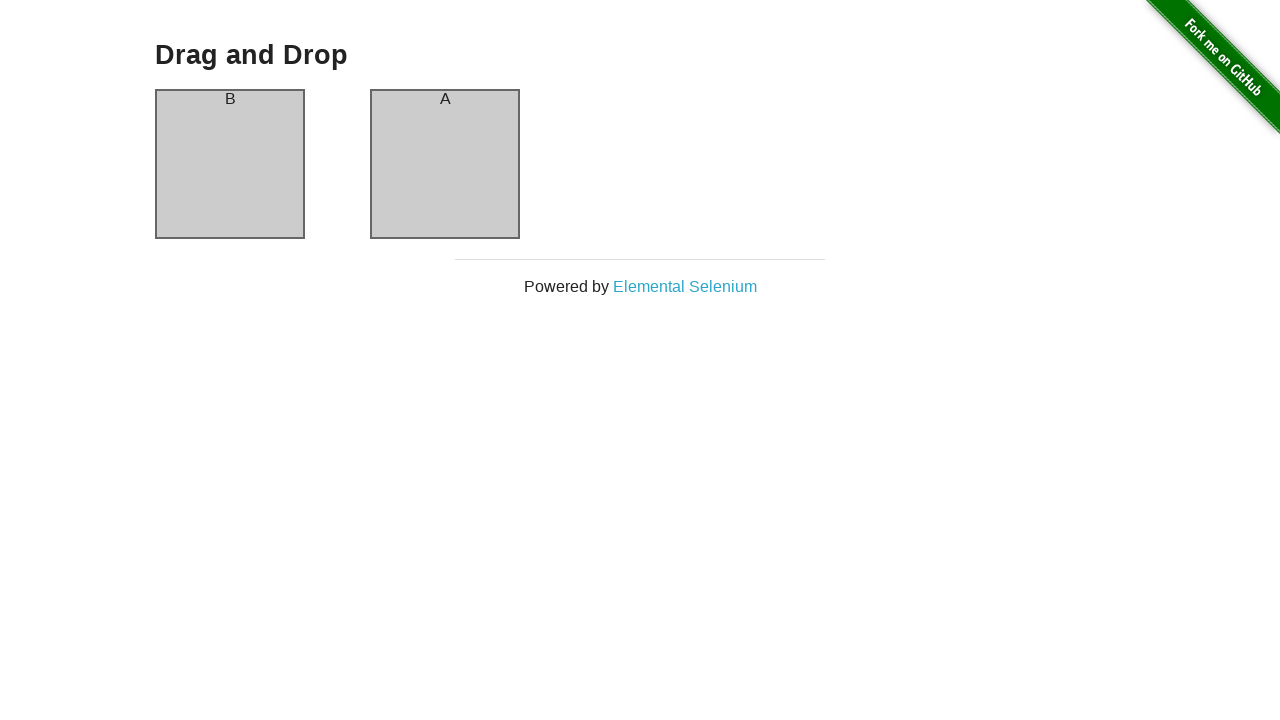

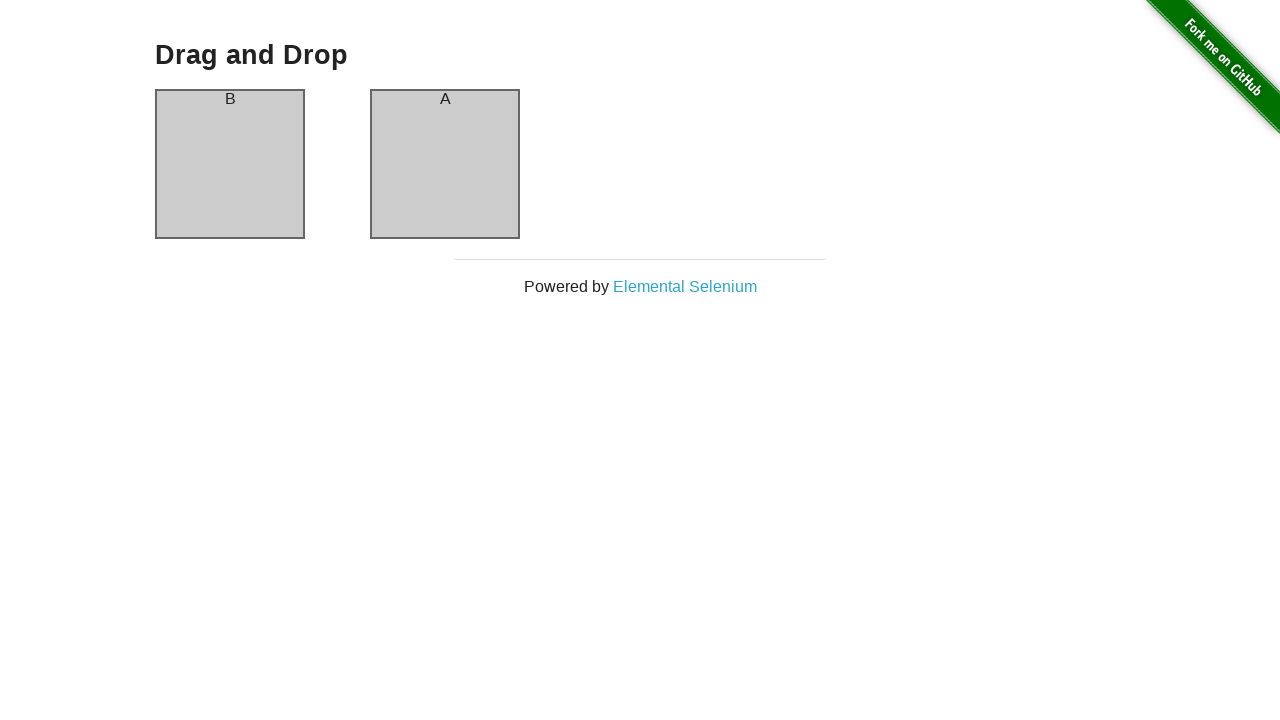